Tests that new todo items are appended to the bottom of the list and the counter shows correct count

Starting URL: https://demo.playwright.dev/todomvc

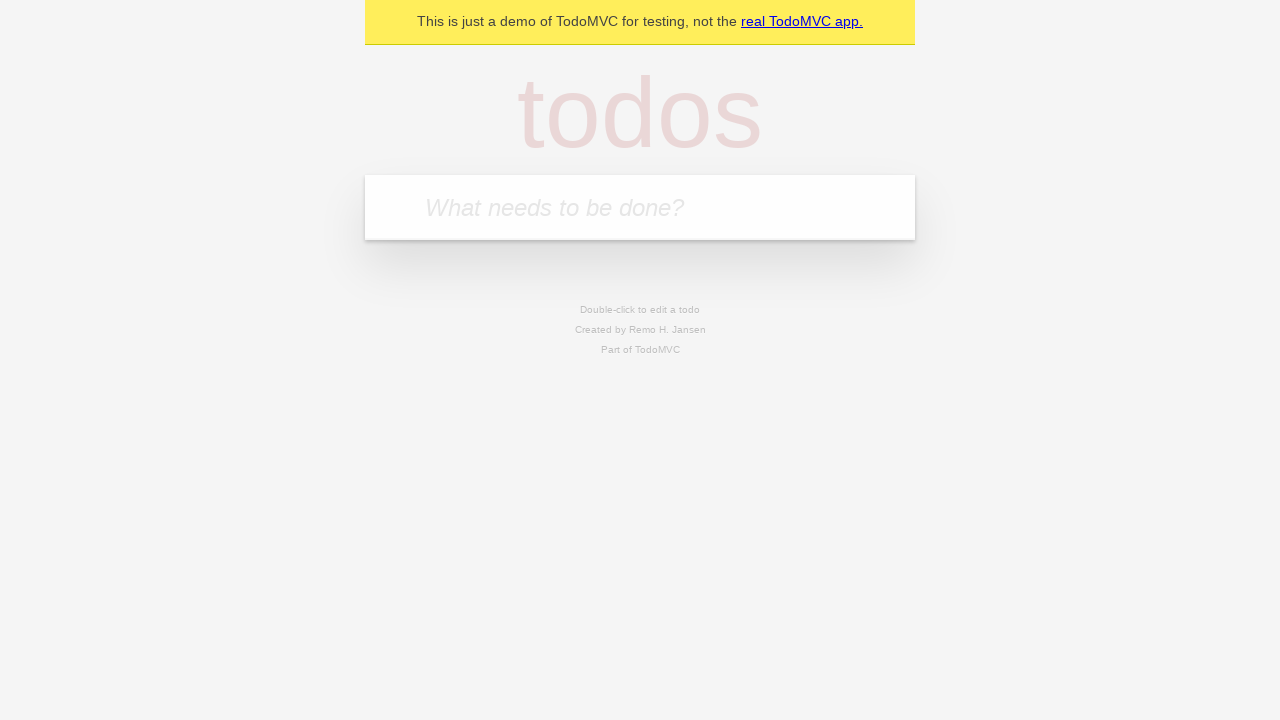

Navigated to TodoMVC demo page
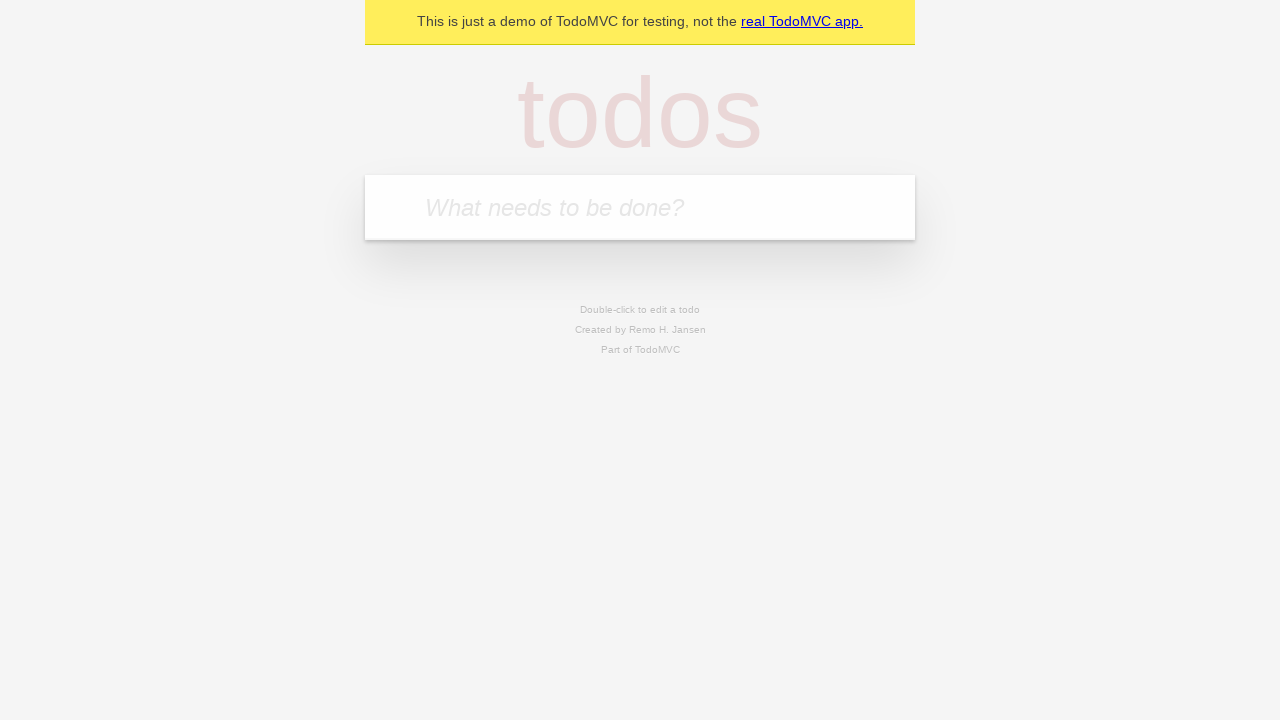

Located the new todo input field
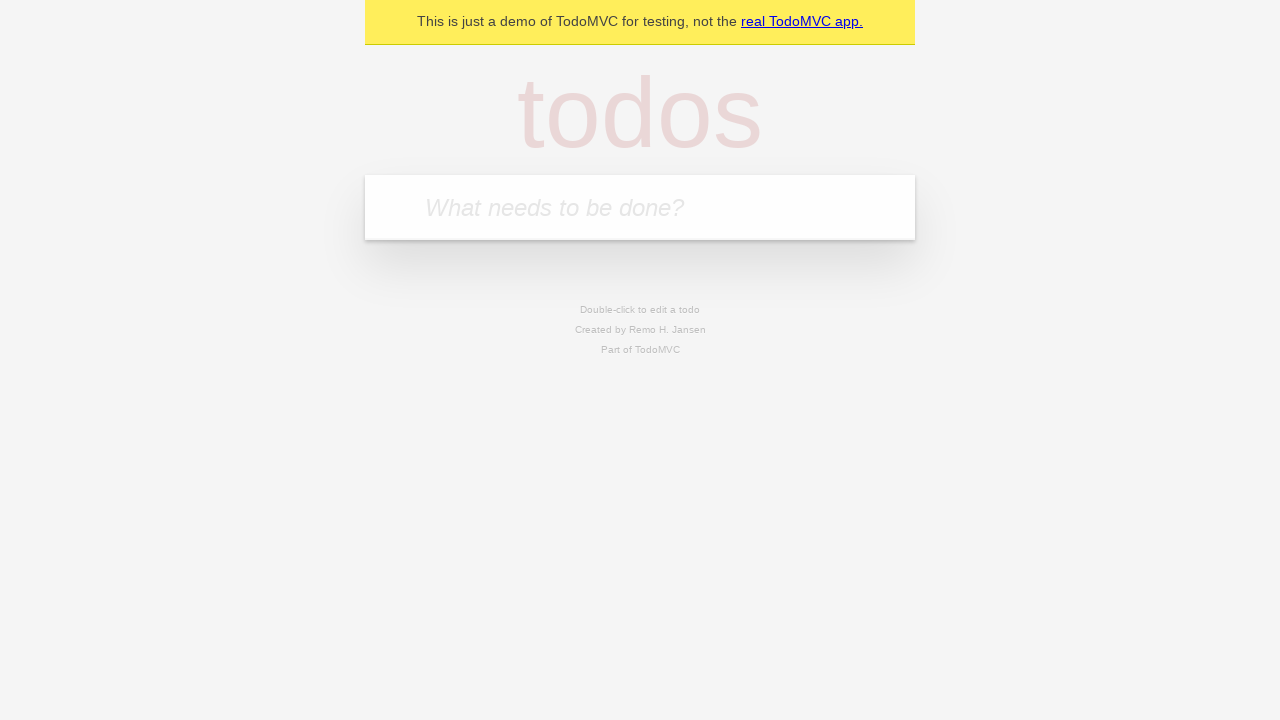

Filled todo input with 'buy some cheese' on internal:attr=[placeholder="What needs to be done?"i]
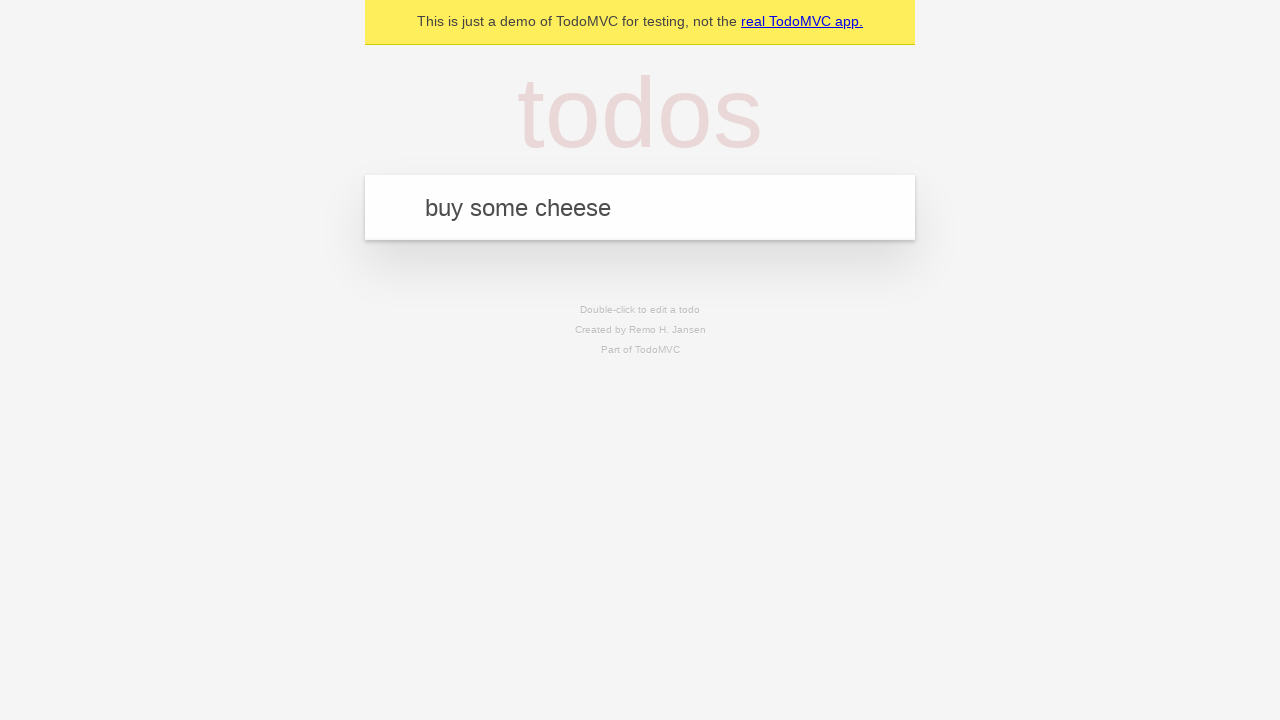

Pressed Enter to add 'buy some cheese' to the list on internal:attr=[placeholder="What needs to be done?"i]
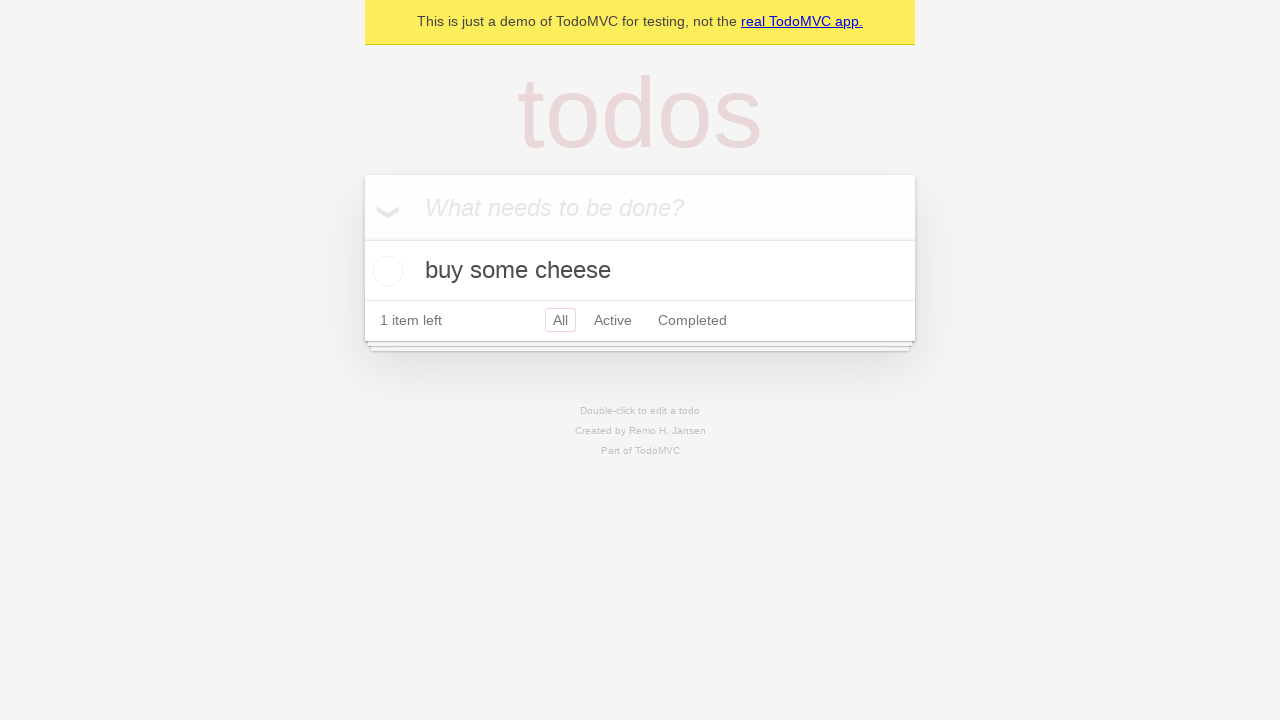

Filled todo input with 'feed the cat' on internal:attr=[placeholder="What needs to be done?"i]
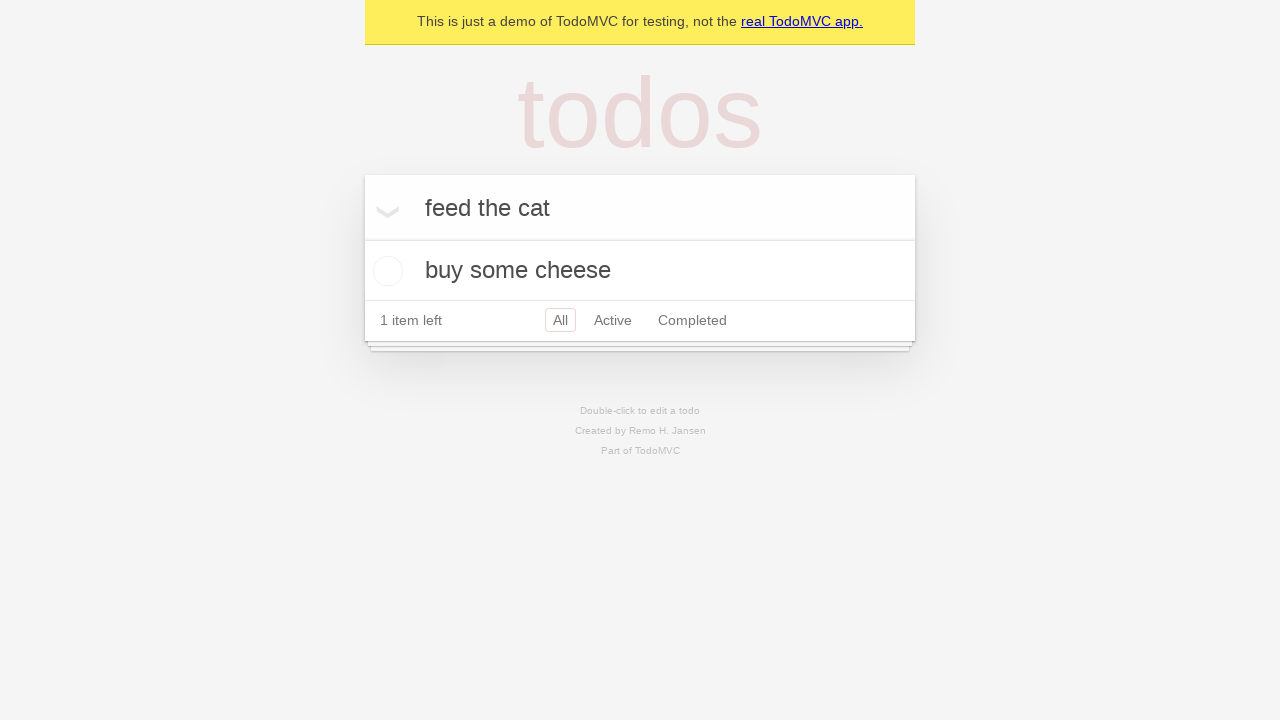

Pressed Enter to add 'feed the cat' to the list on internal:attr=[placeholder="What needs to be done?"i]
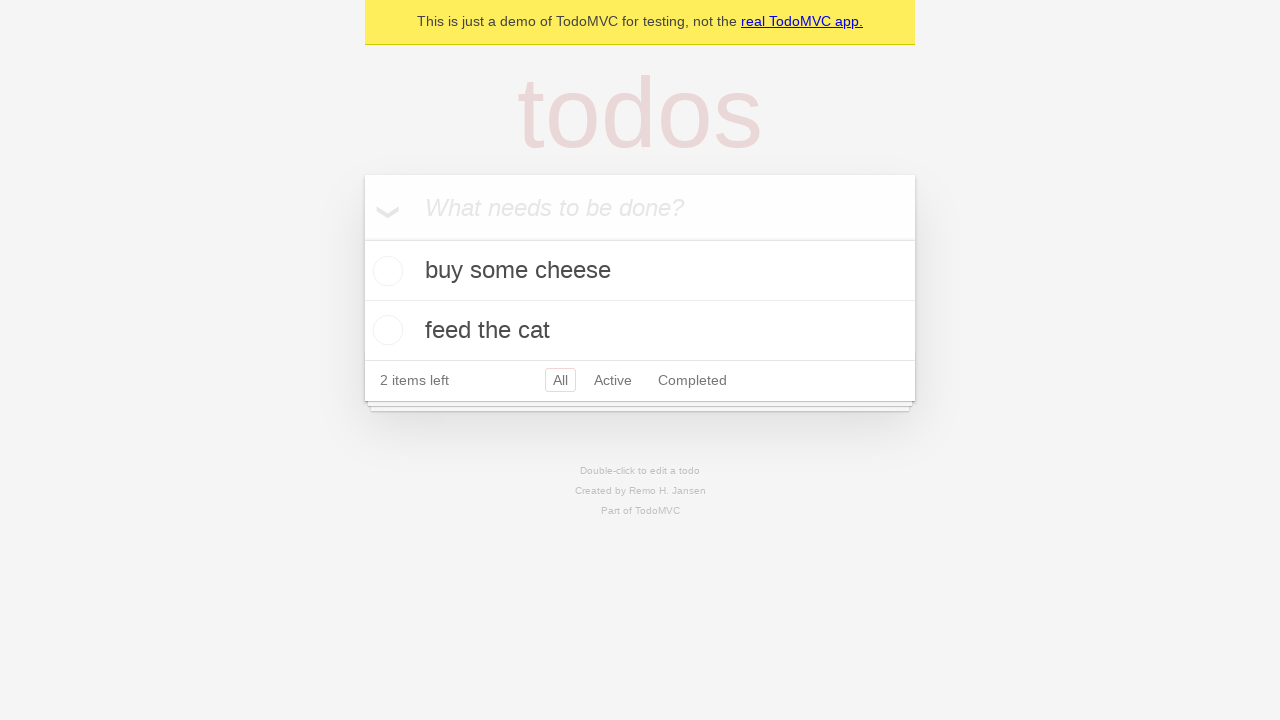

Filled todo input with 'book a doctors appointment' on internal:attr=[placeholder="What needs to be done?"i]
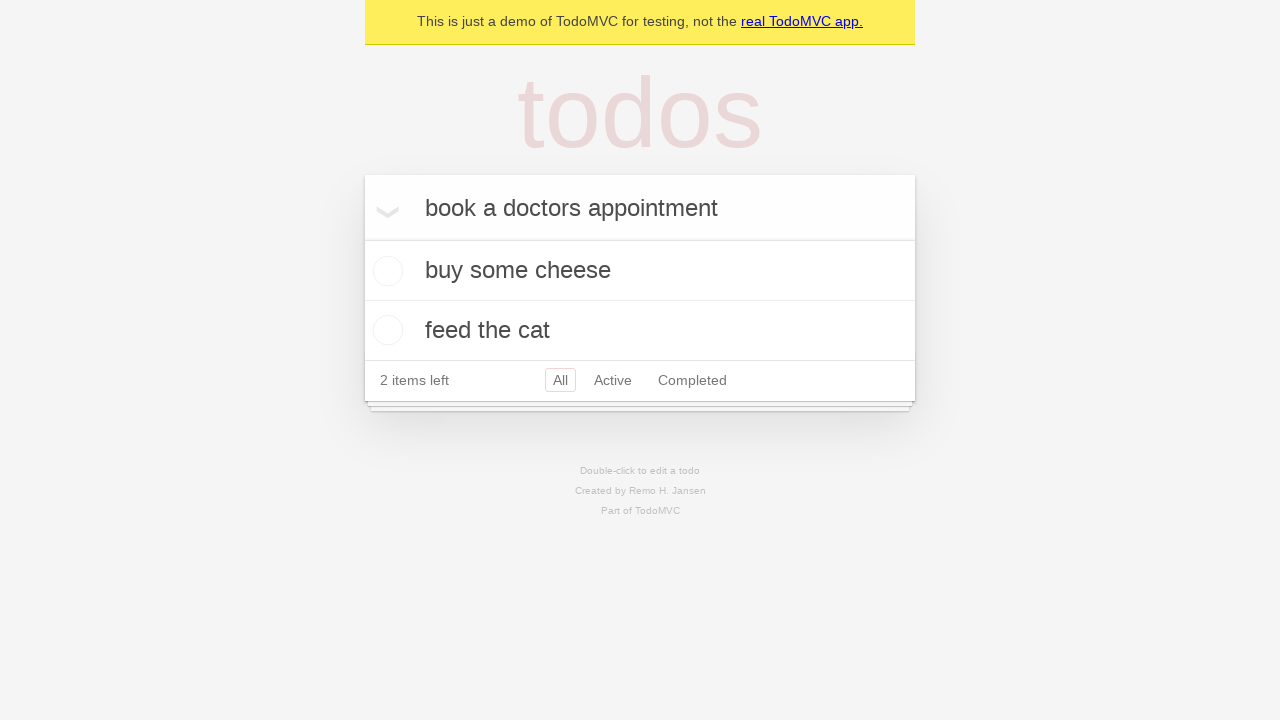

Pressed Enter to add 'book a doctors appointment' to the list on internal:attr=[placeholder="What needs to be done?"i]
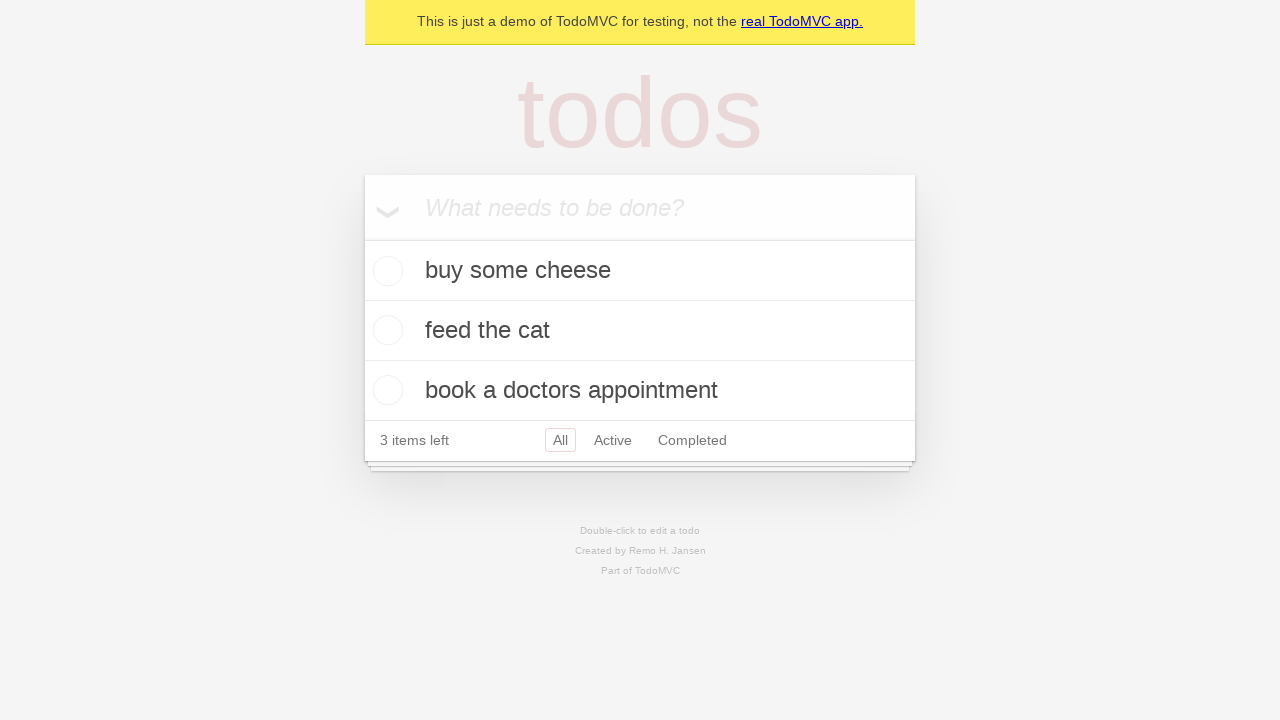

Verified that '3 items left' text is visible
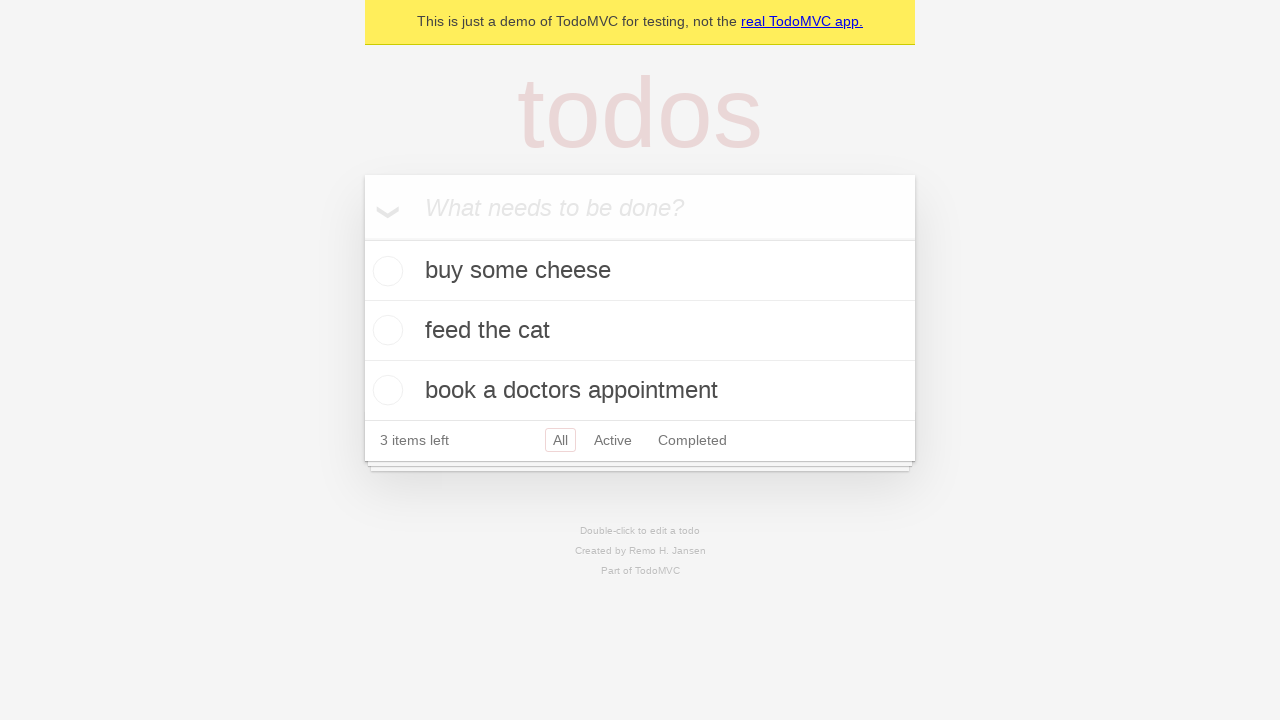

Located the todo-count element
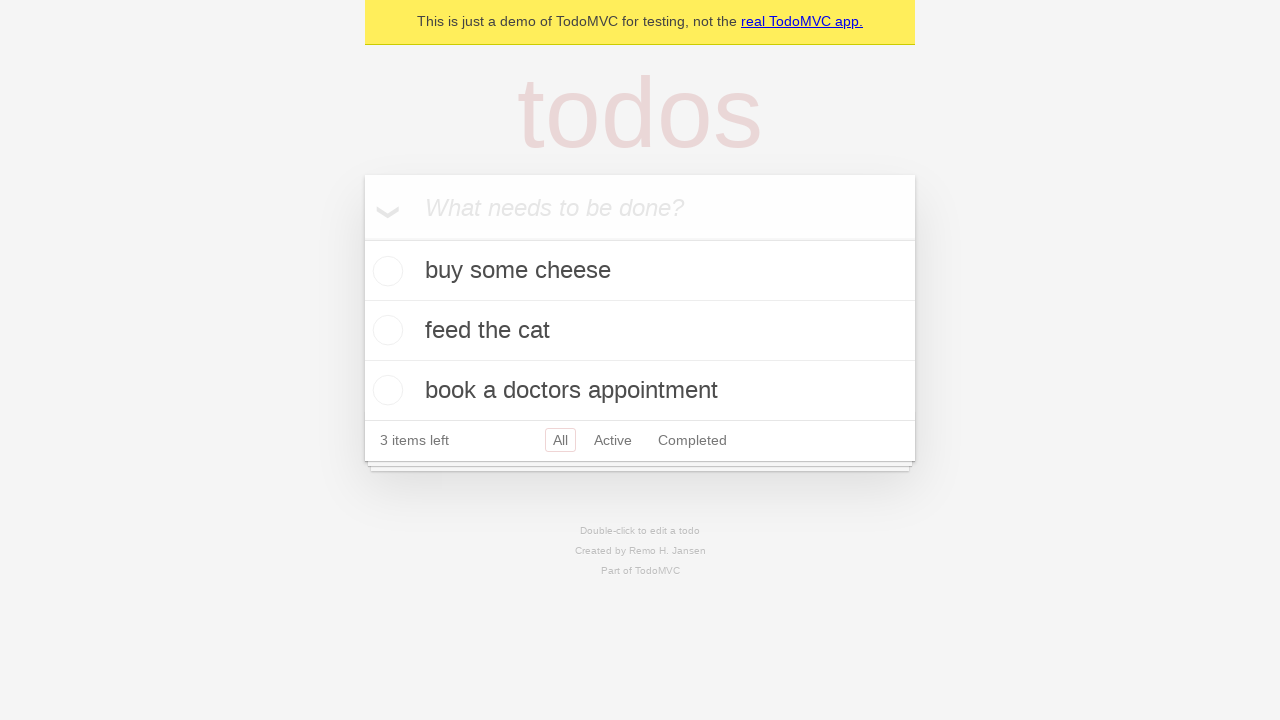

Verified todo-count has text '3 items left'
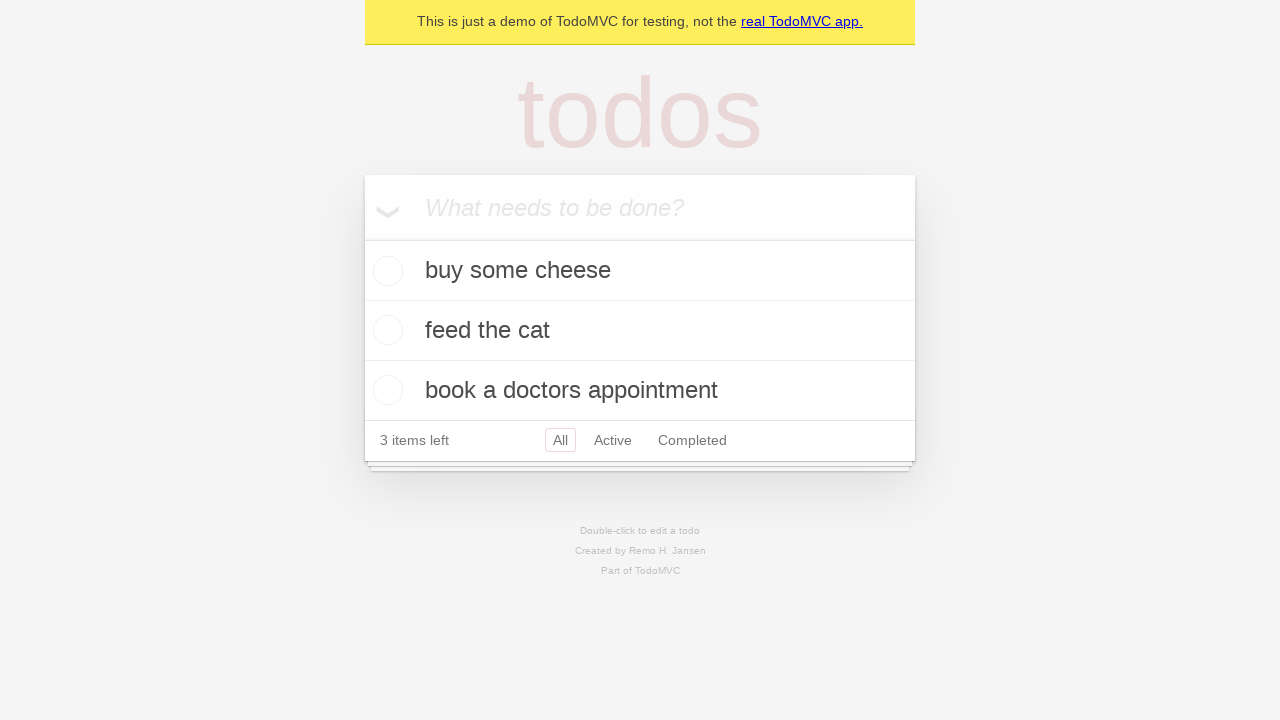

Verified todo-count contains '3'
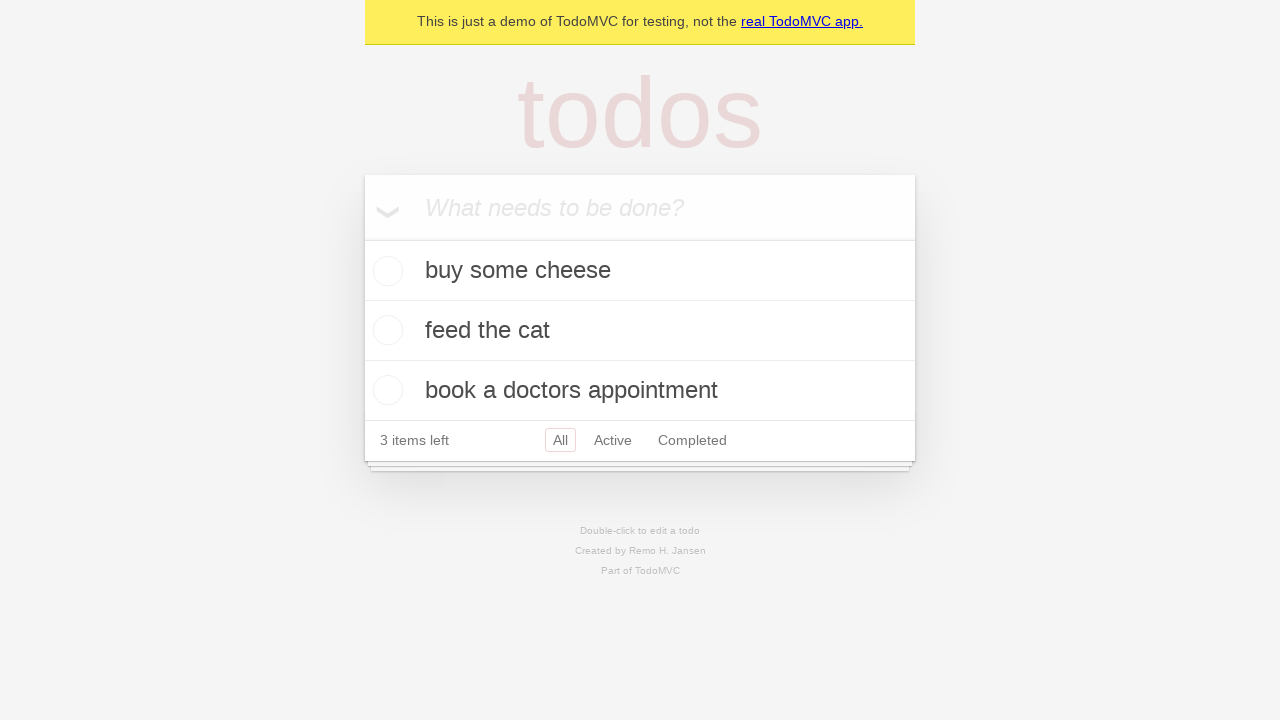

Verified all three todo items appear in correct order at bottom of list
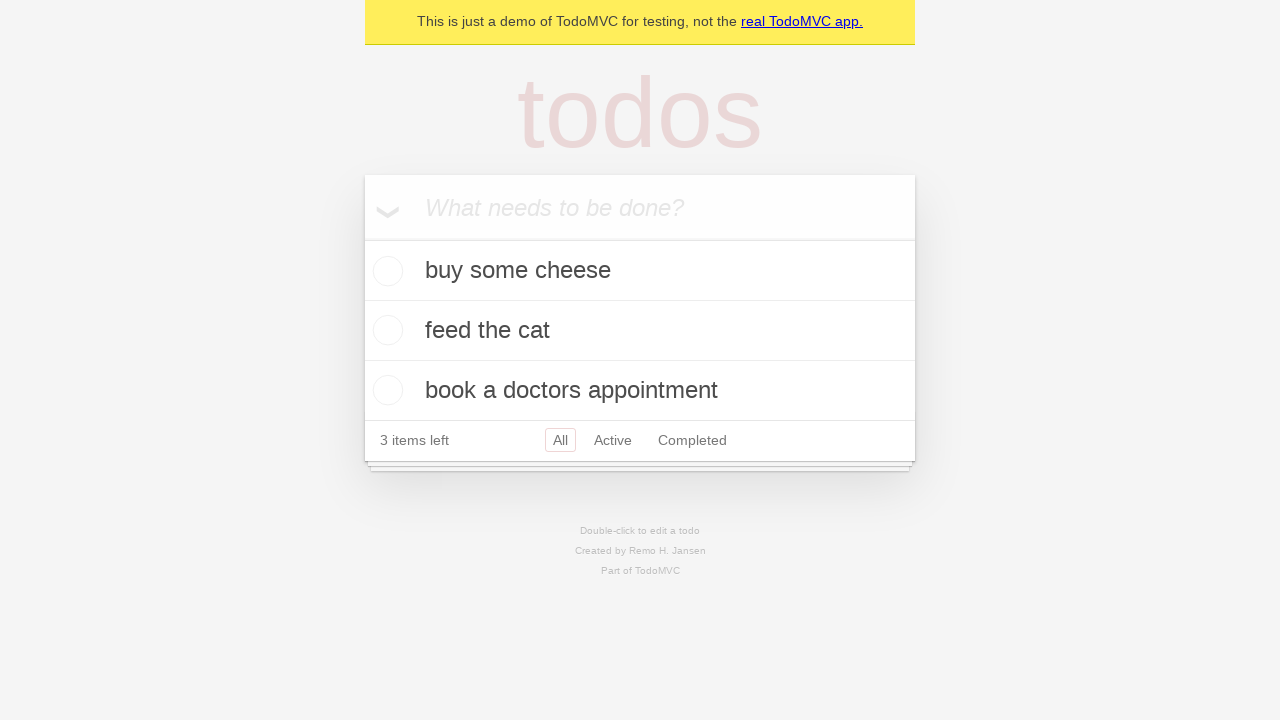

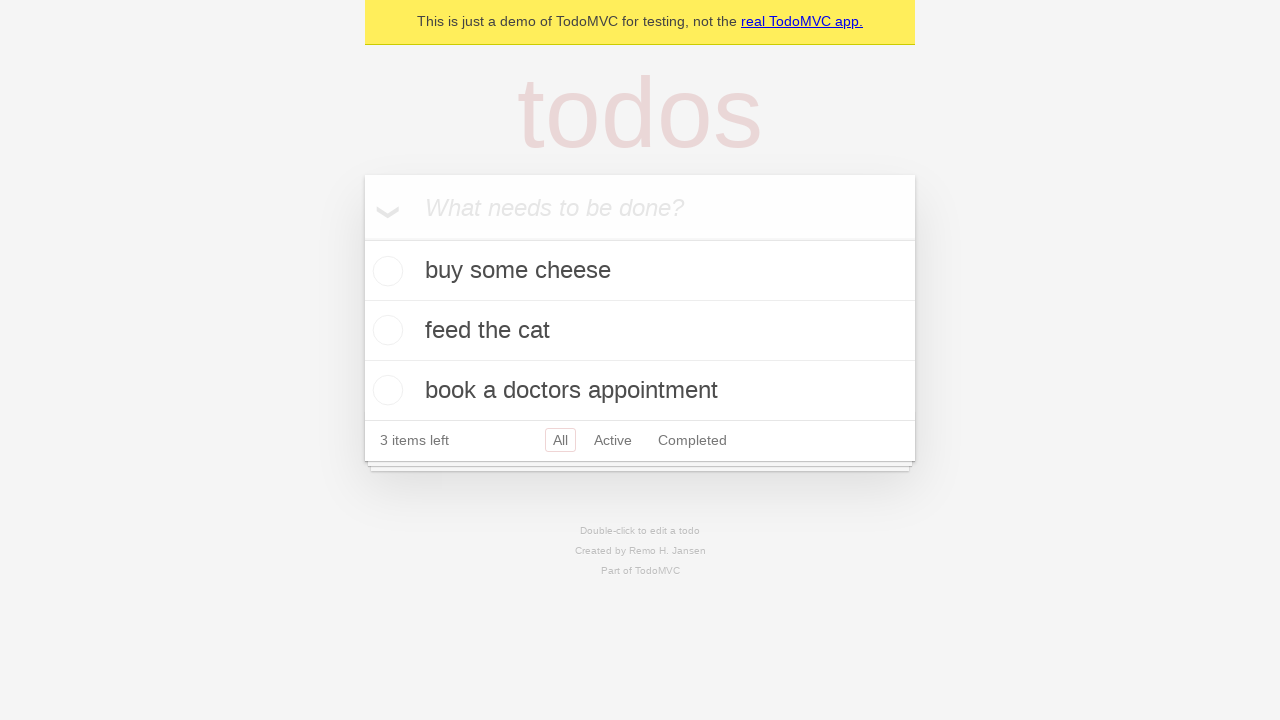